Tests the login page UI by clicking on branding elements, logo, heading, and form labels to verify they are present and clickable

Starting URL: https://opensource-demo.orangehrmlive.com/web/index.php/auth/login

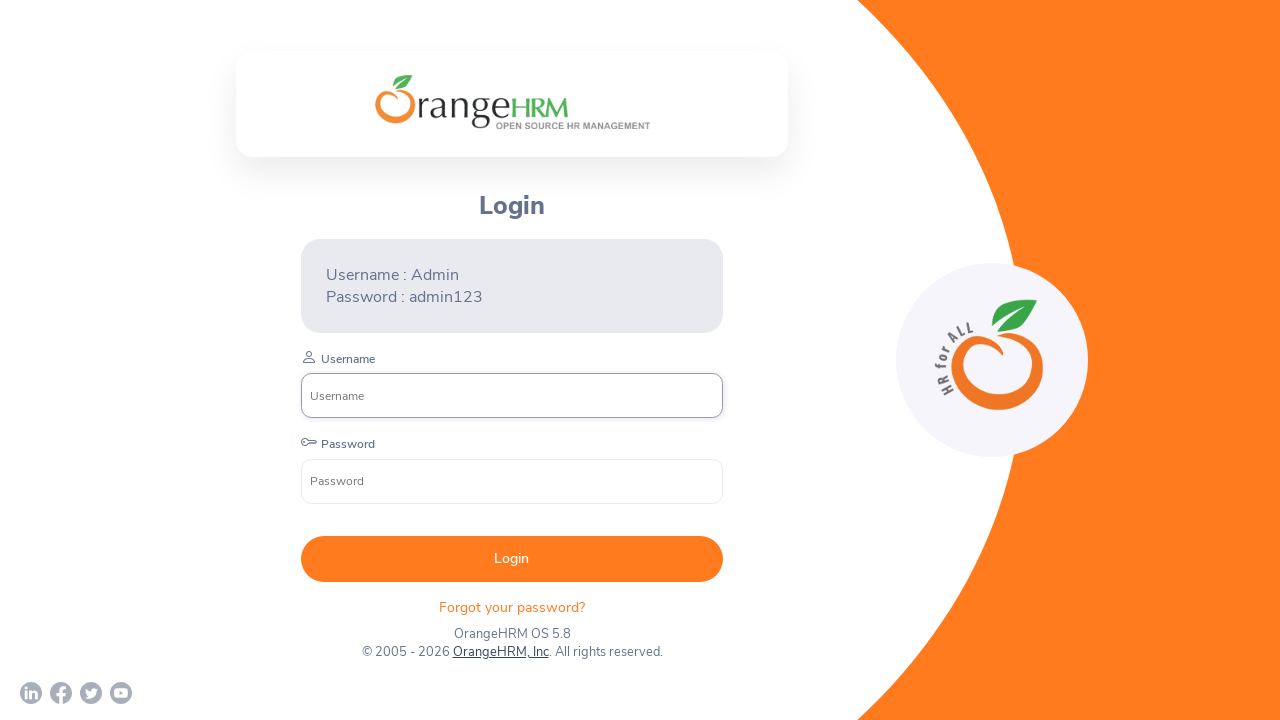

Clicked on company branding image at (512, 102) on internal:role=img[name="company-branding"i]
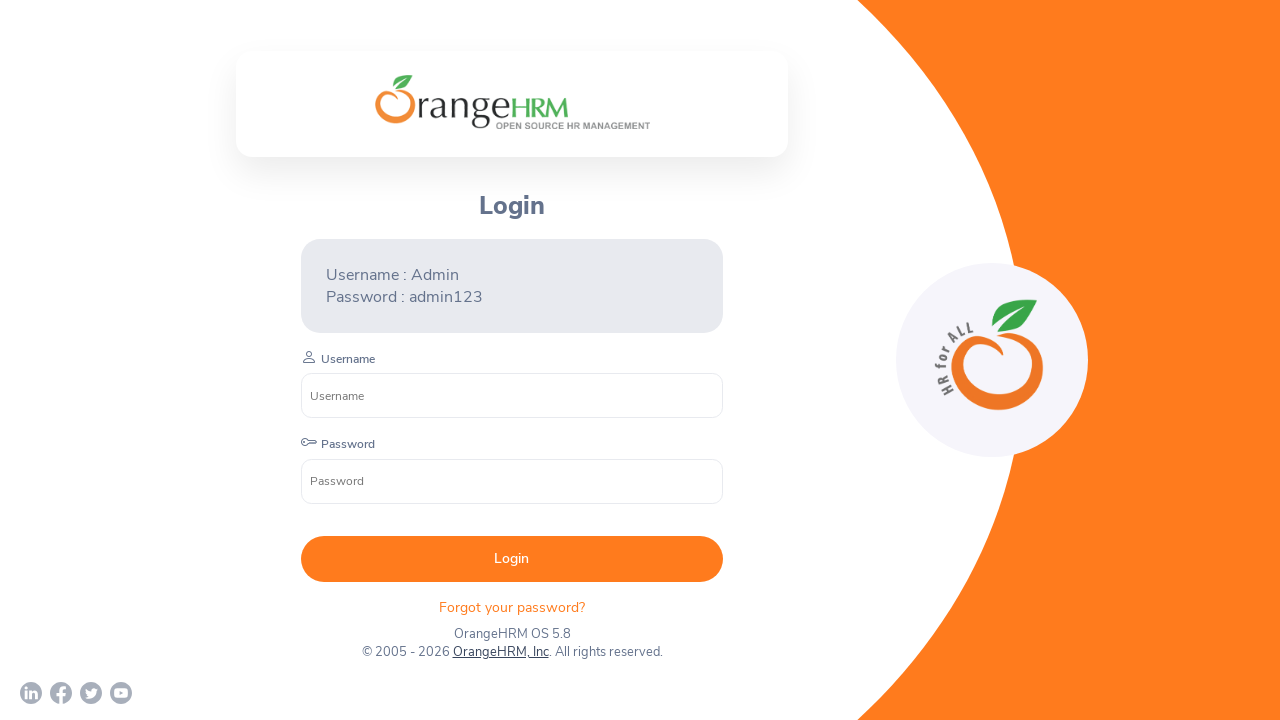

Clicked on login branding section at (512, 104) on .orangehrm-login-branding
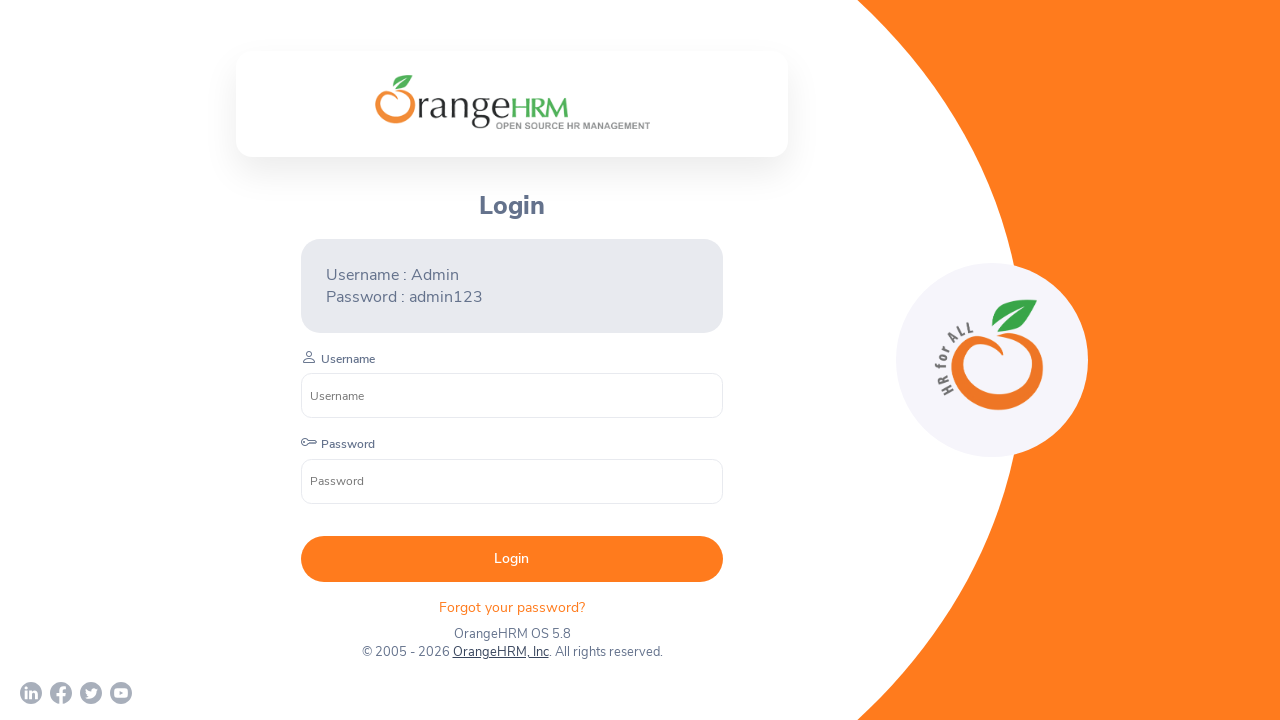

Clicked on Login heading at (512, 206) on internal:role=heading[name="Login"i]
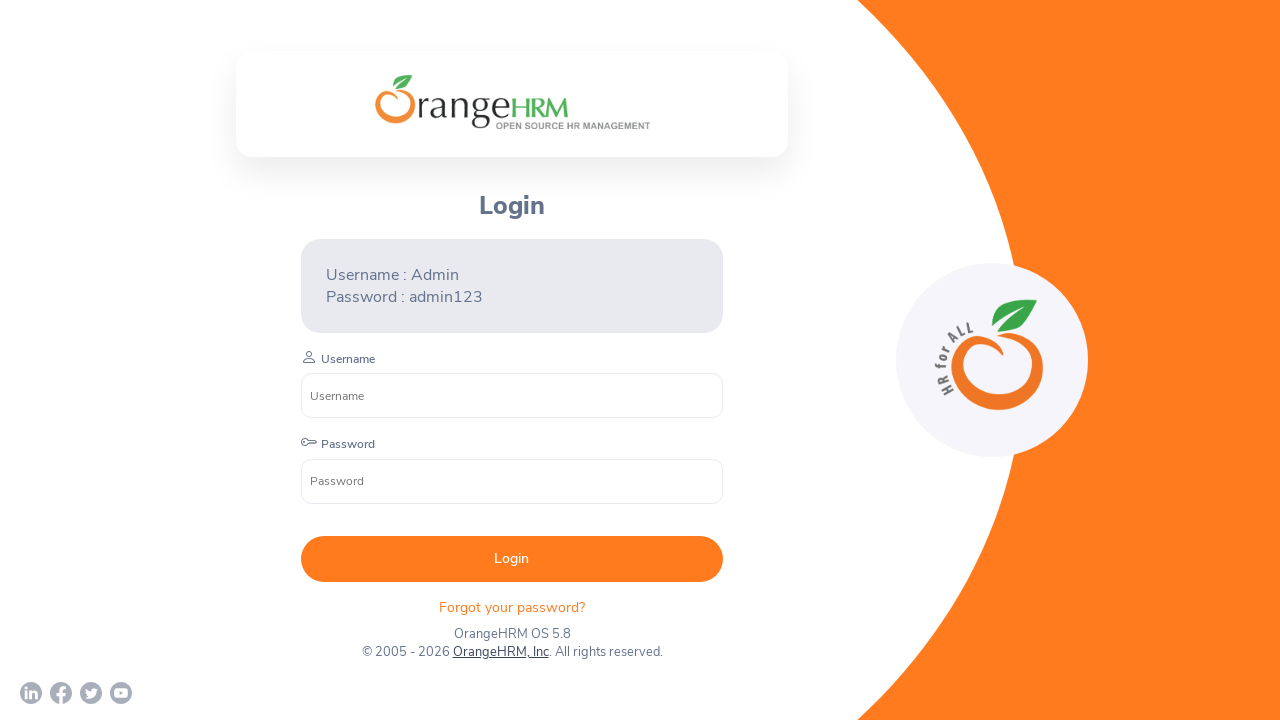

Clicked on Username label at (348, 359) on label >> internal:has-text="Username"i
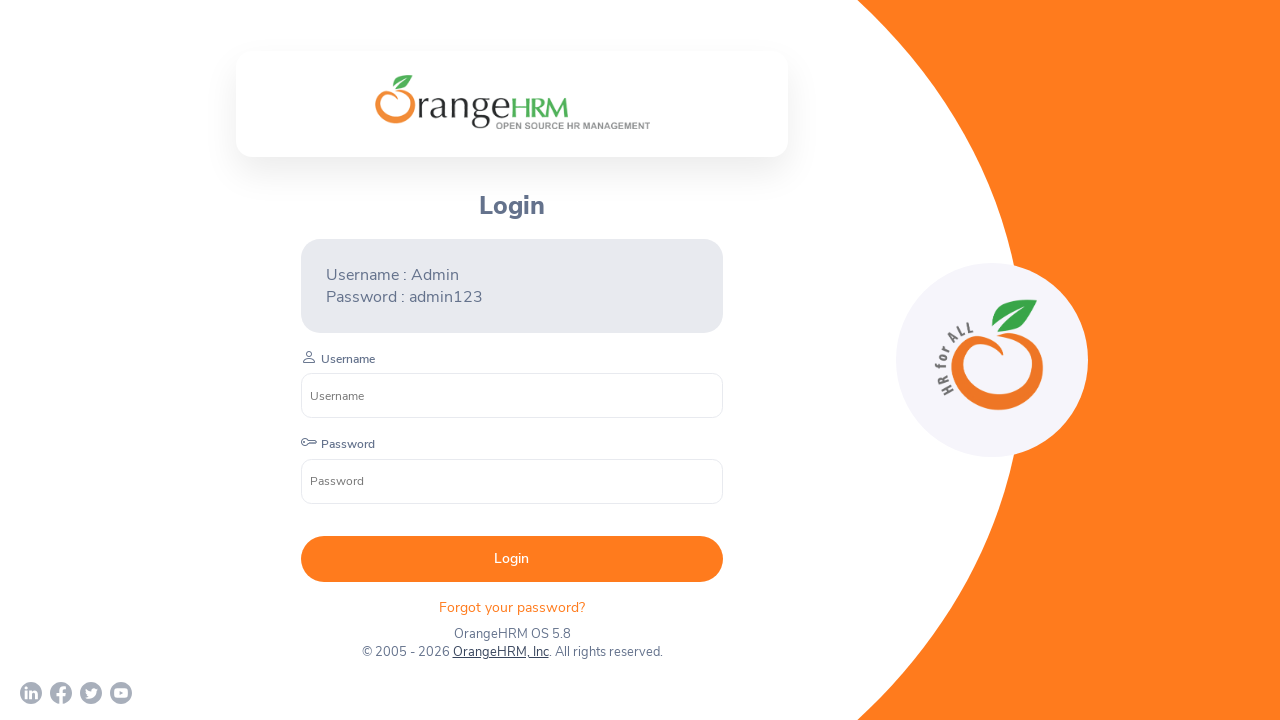

Clicked on Password label at (348, 444) on label >> internal:has-text="Password"i
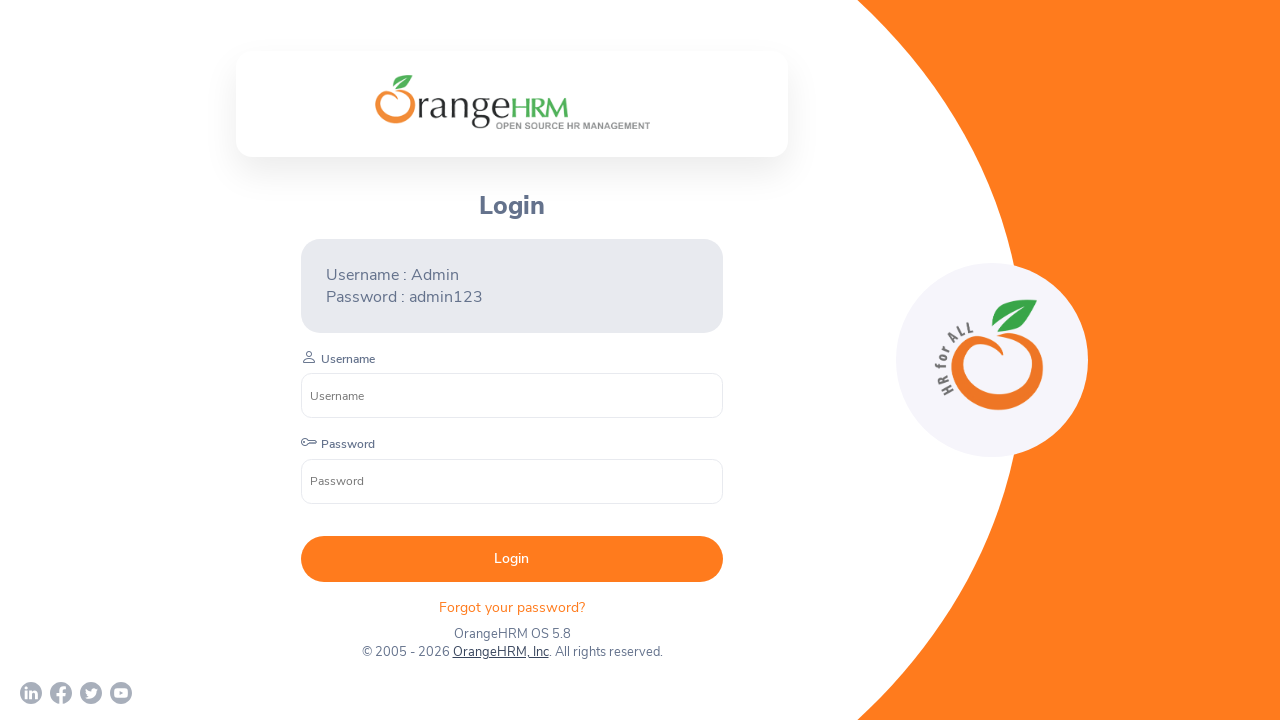

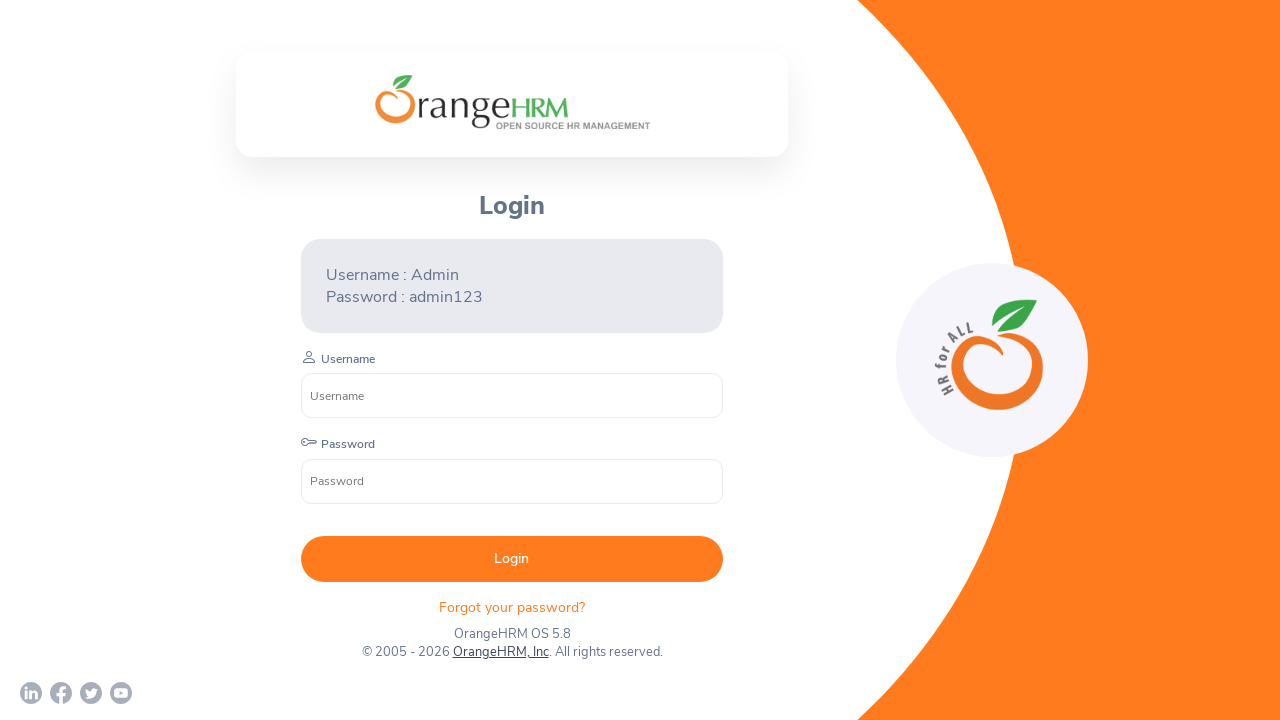